Tests dynamic dropdown selection functionality by selecting an origin city (Bangalore) and destination city (Chennai) from cascading dropdown menus on a flight booking practice page.

Starting URL: https://rahulshettyacademy.com/dropdownsPractise/

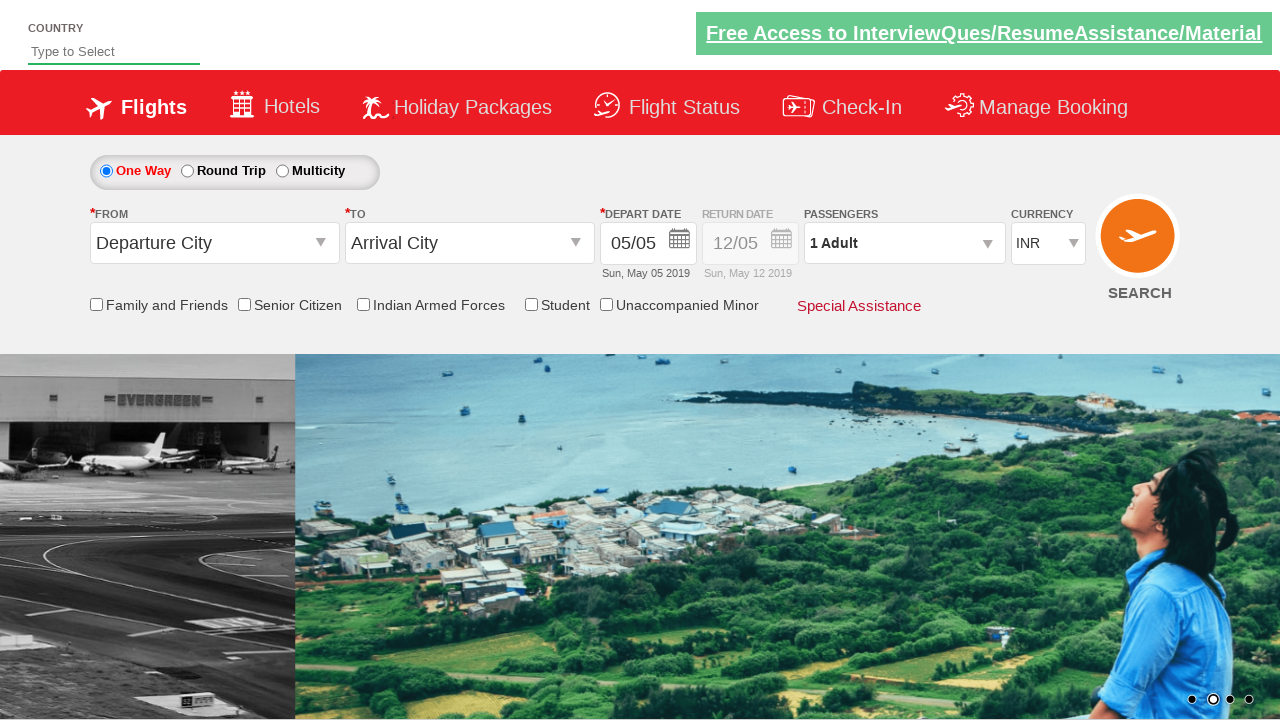

Clicked on origin station dropdown to open it at (214, 243) on #ctl00_mainContent_ddl_originStation1_CTXT
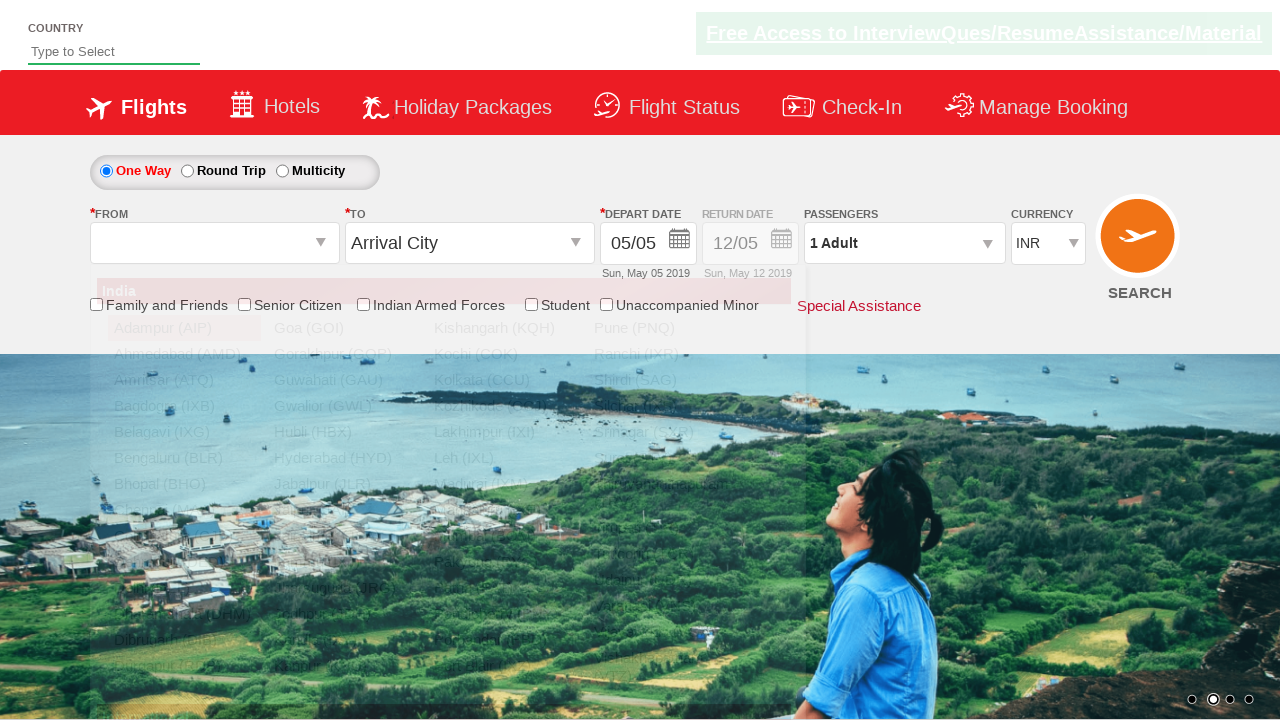

Waited for Bangalore (BLR) option to appear in origin dropdown
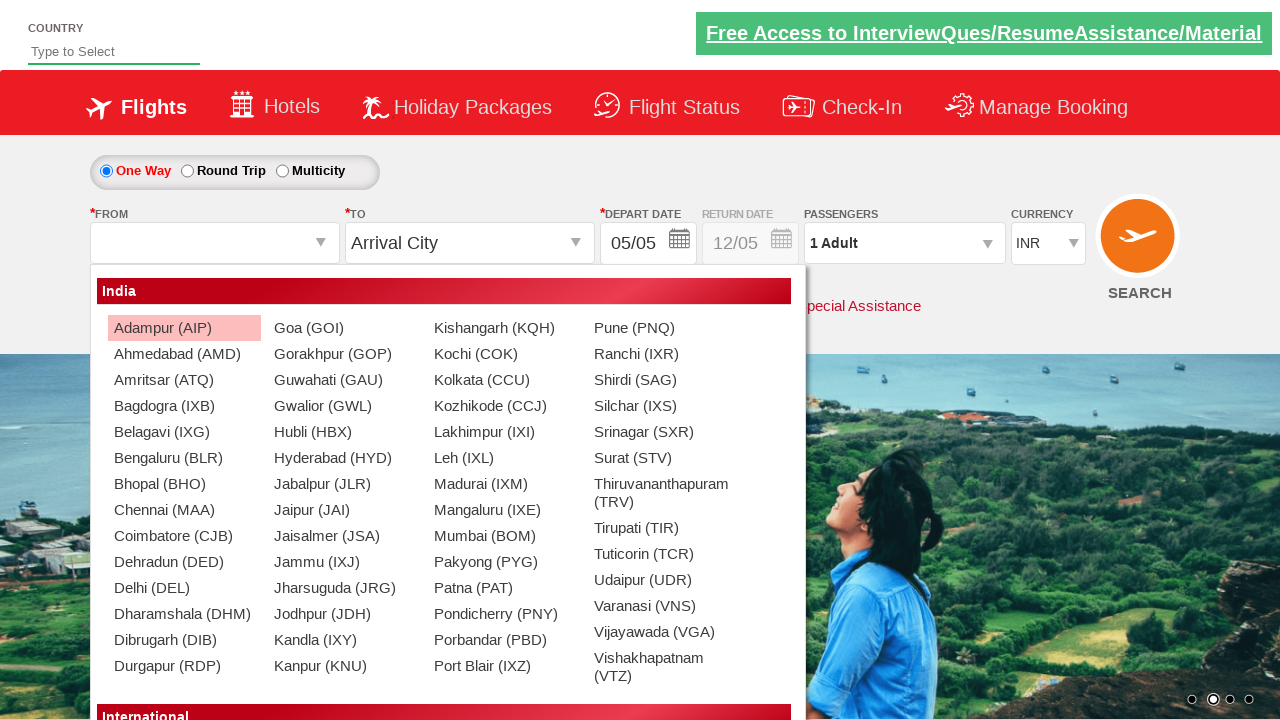

Selected Bangalore (BLR) as origin city at (184, 458) on xpath=//a[@value='BLR']
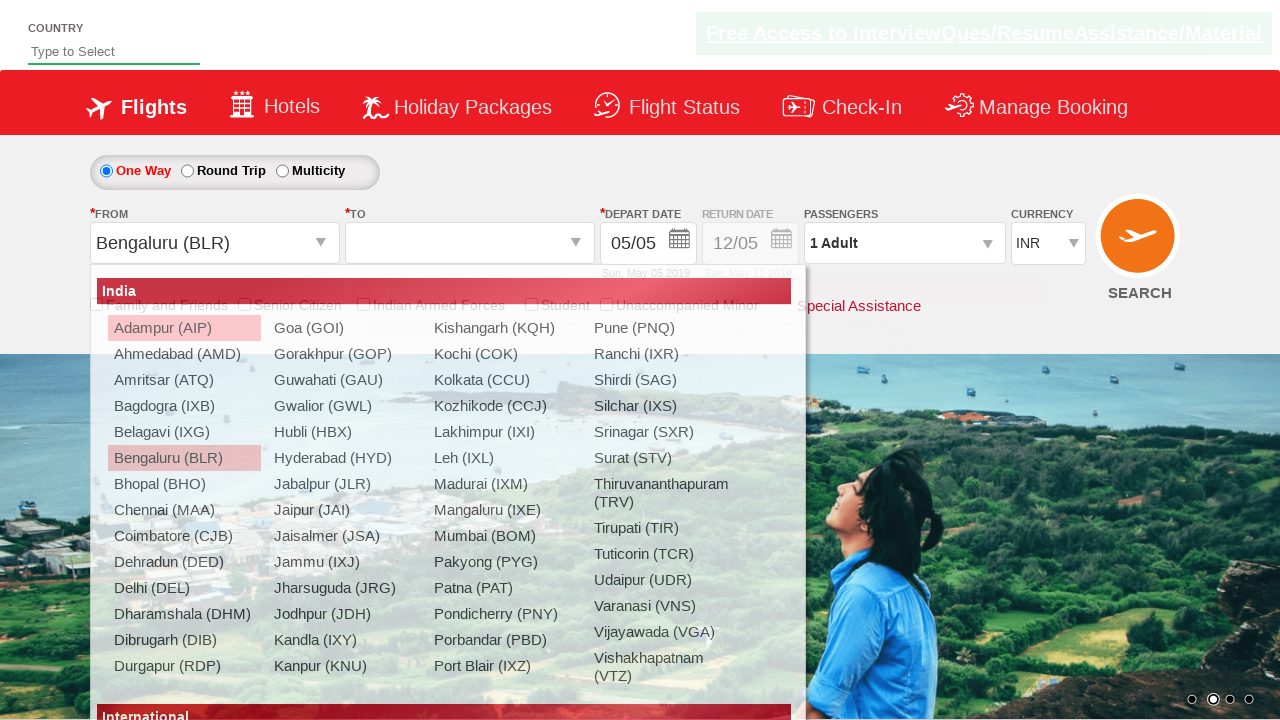

Waited for Chennai (MAA) option to appear in destination dropdown
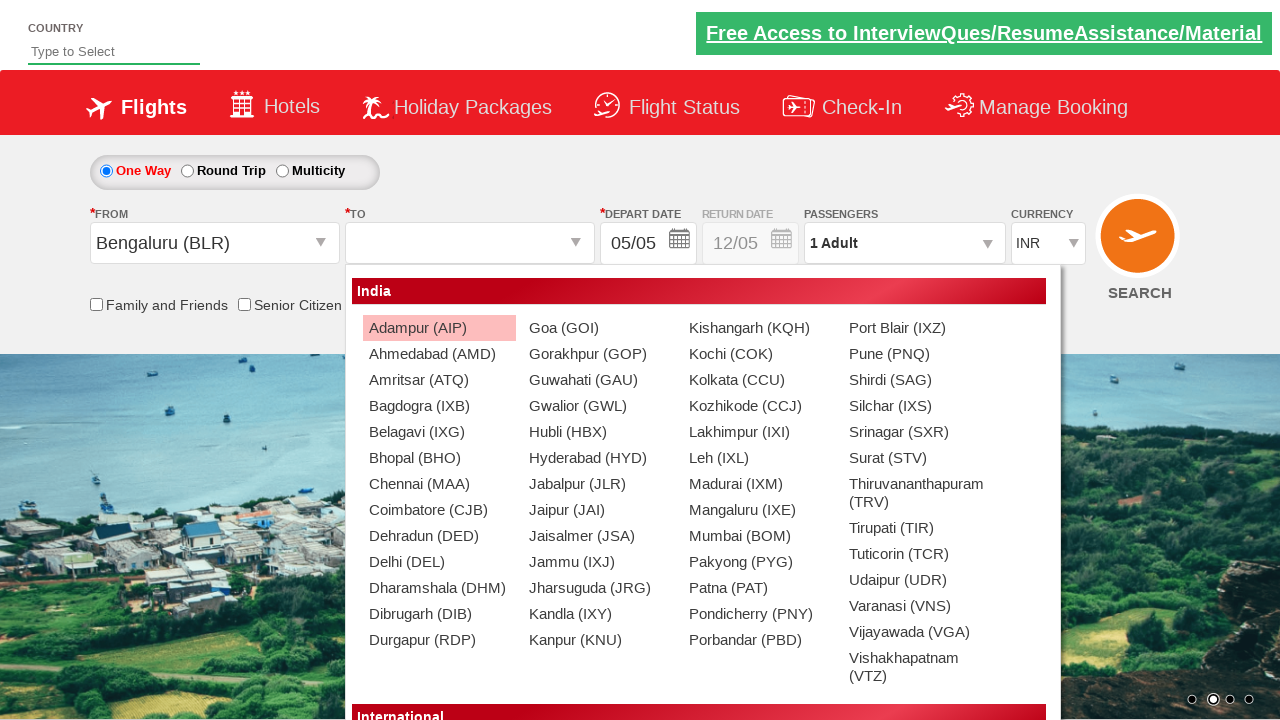

Selected Chennai (MAA) as destination city at (439, 484) on xpath=//div[@id='ctl00_mainContent_ddl_destinationStation1_CTNR']//a[@value='MAA
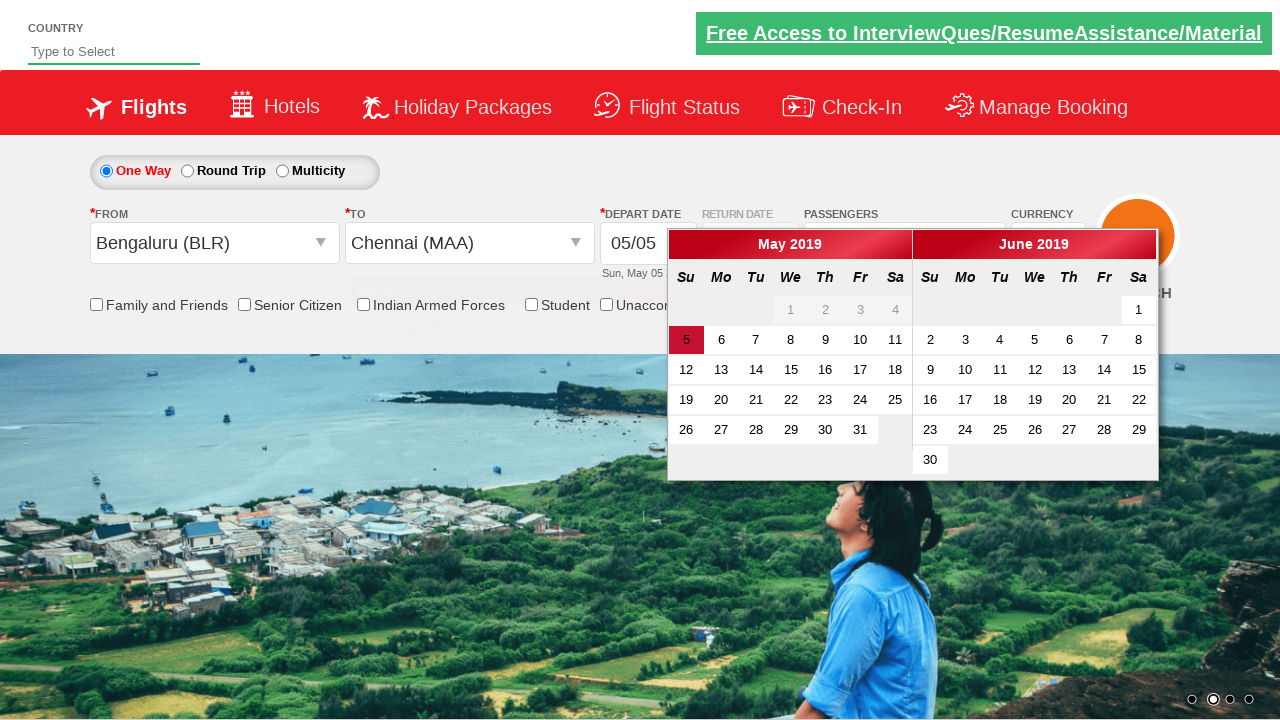

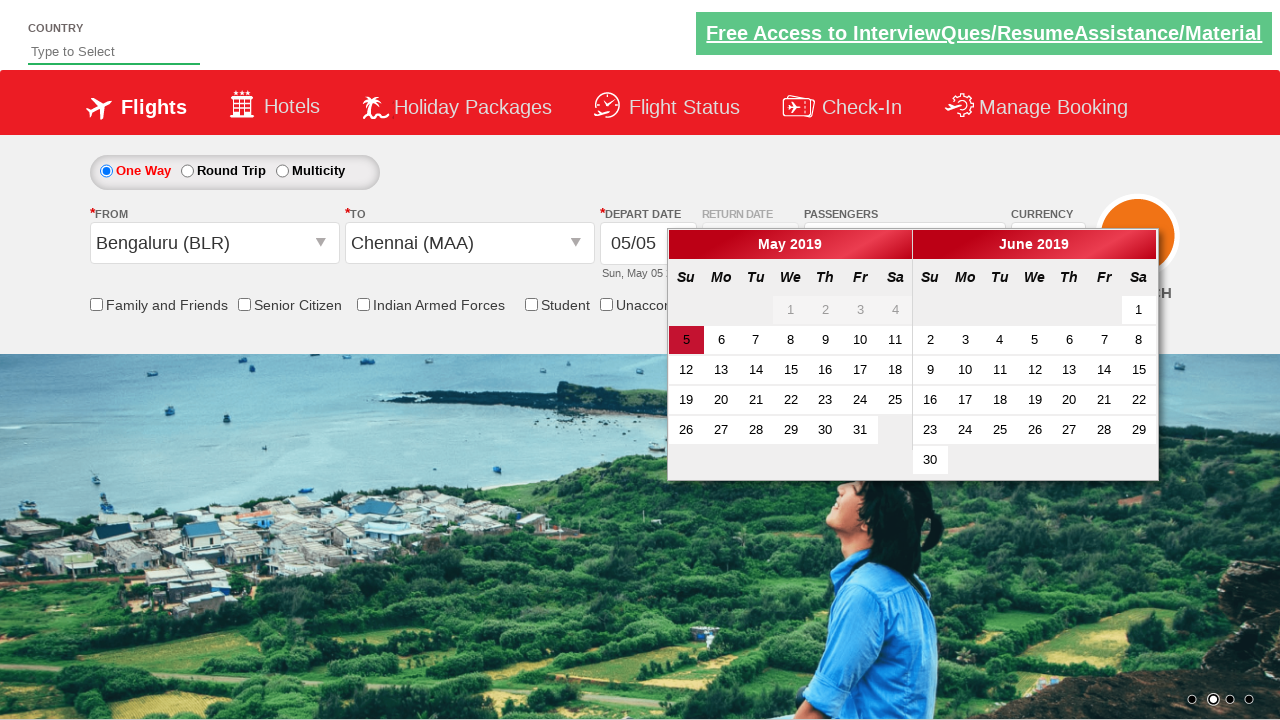